Tests a form submission on the Sauce Labs guinea pig test page by entering comments, submitting the form, verifying the comments appear, then clicking a link to navigate to another page.

Starting URL: http://saucelabs.com/test/guinea-pig

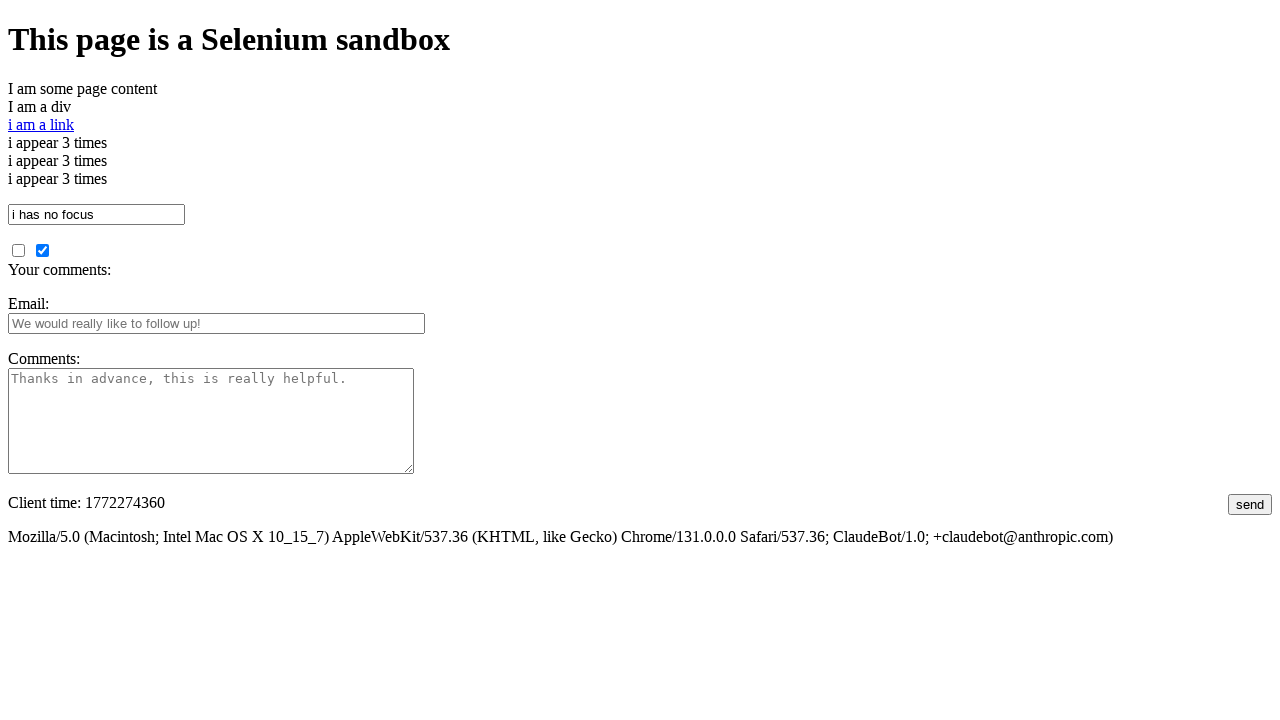

Waited for page to load and verified title contains 'I am a page title - Sauce Labs'
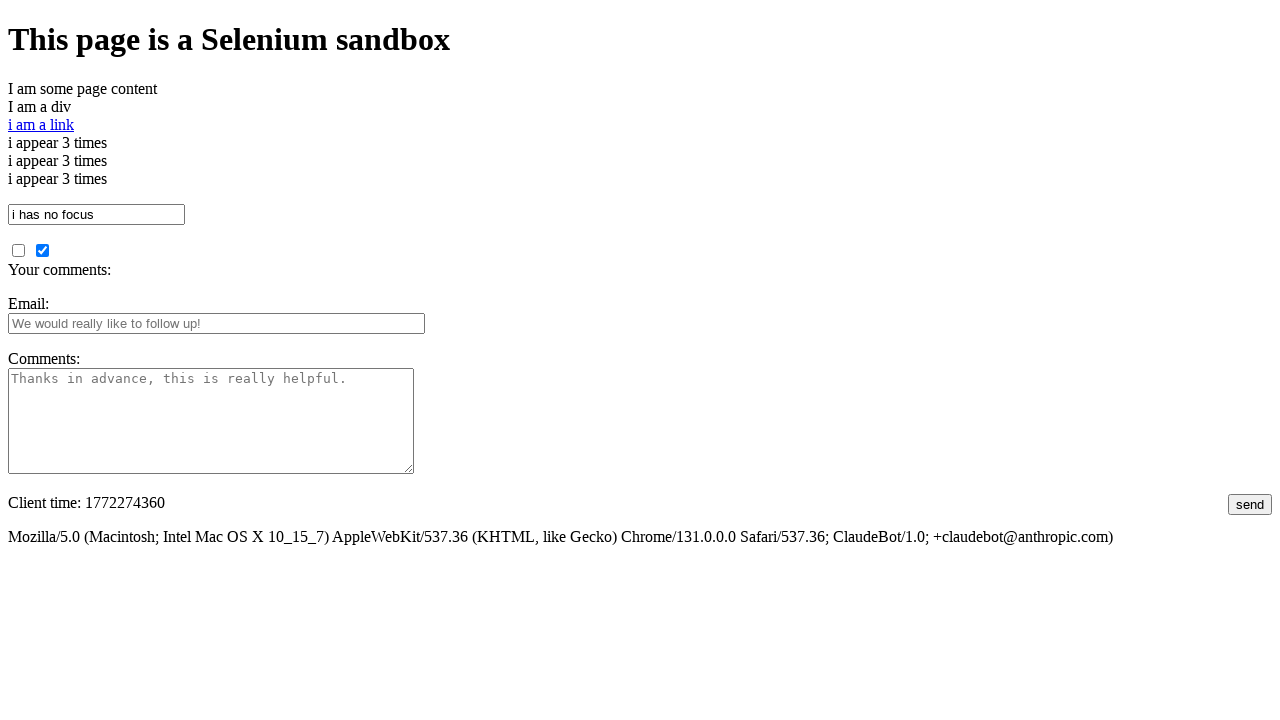

Filled comments field with example text on #comments
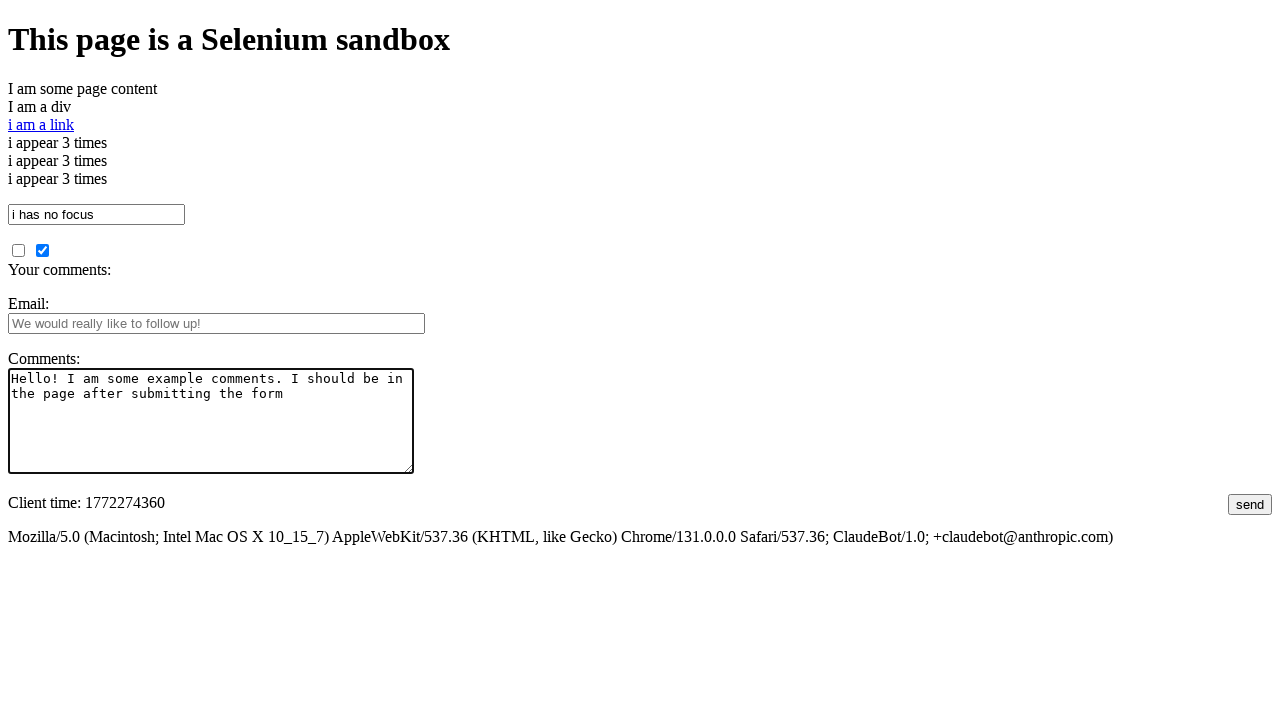

Clicked submit button to submit the form at (1250, 504) on #submit
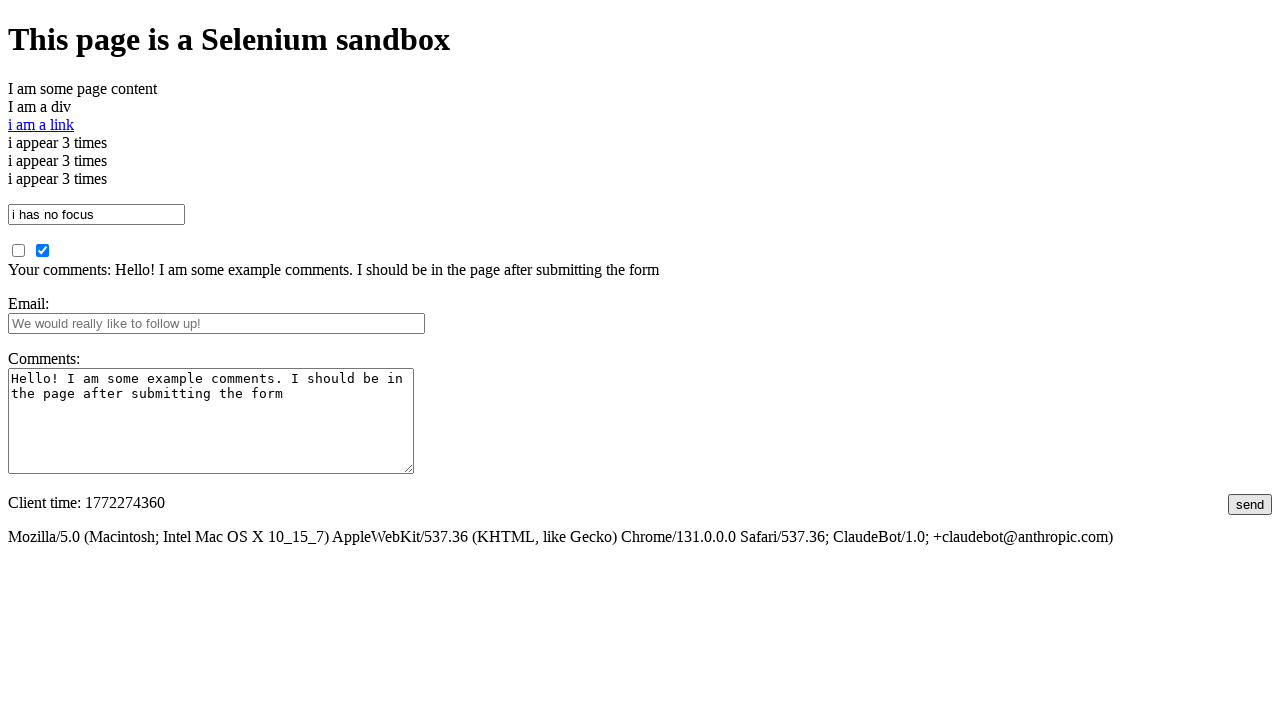

Waited for submitted comments to appear on the page
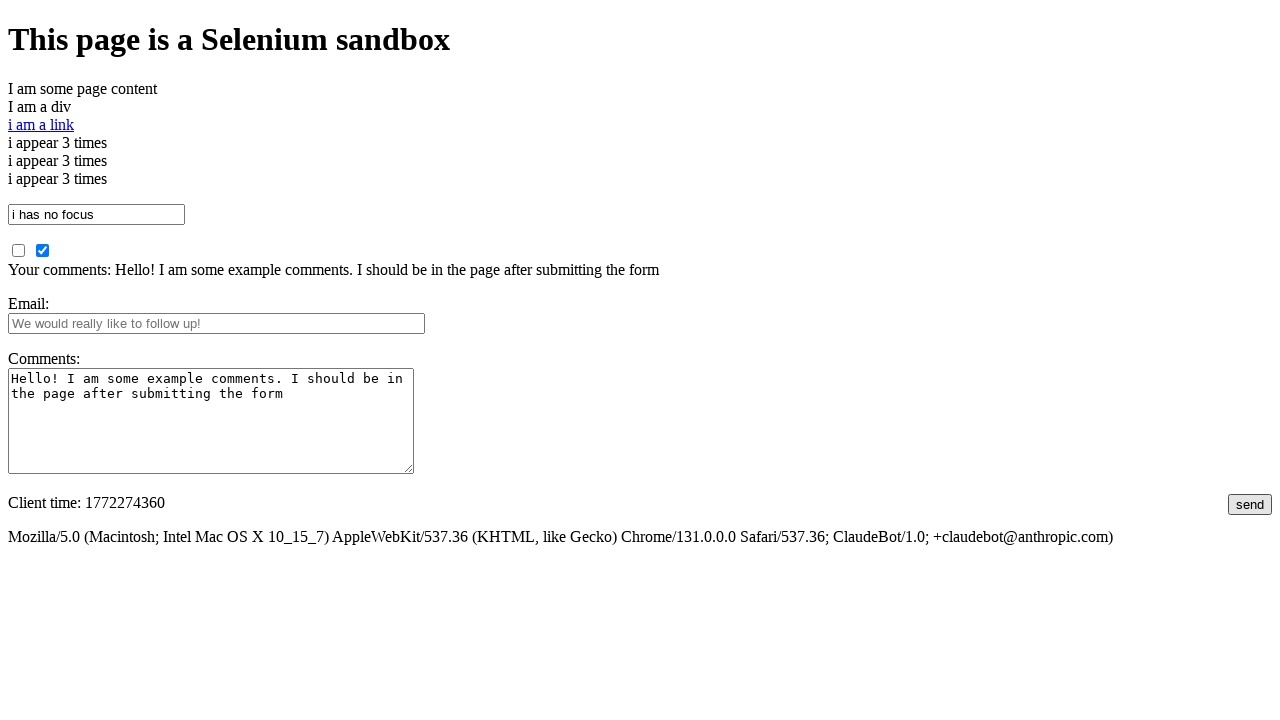

Clicked the link to navigate to another page at (41, 124) on a:has-text('i am a link')
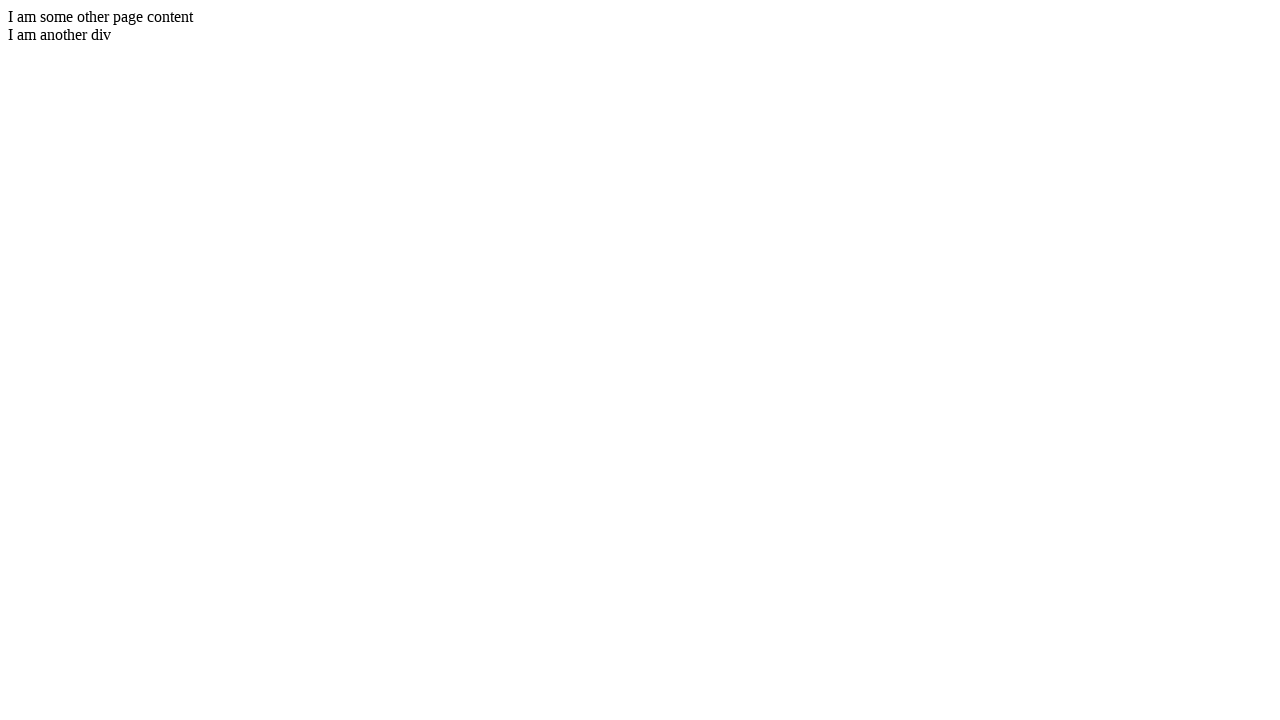

Waited for new page content to load and verified presence of 'I am some other page content'
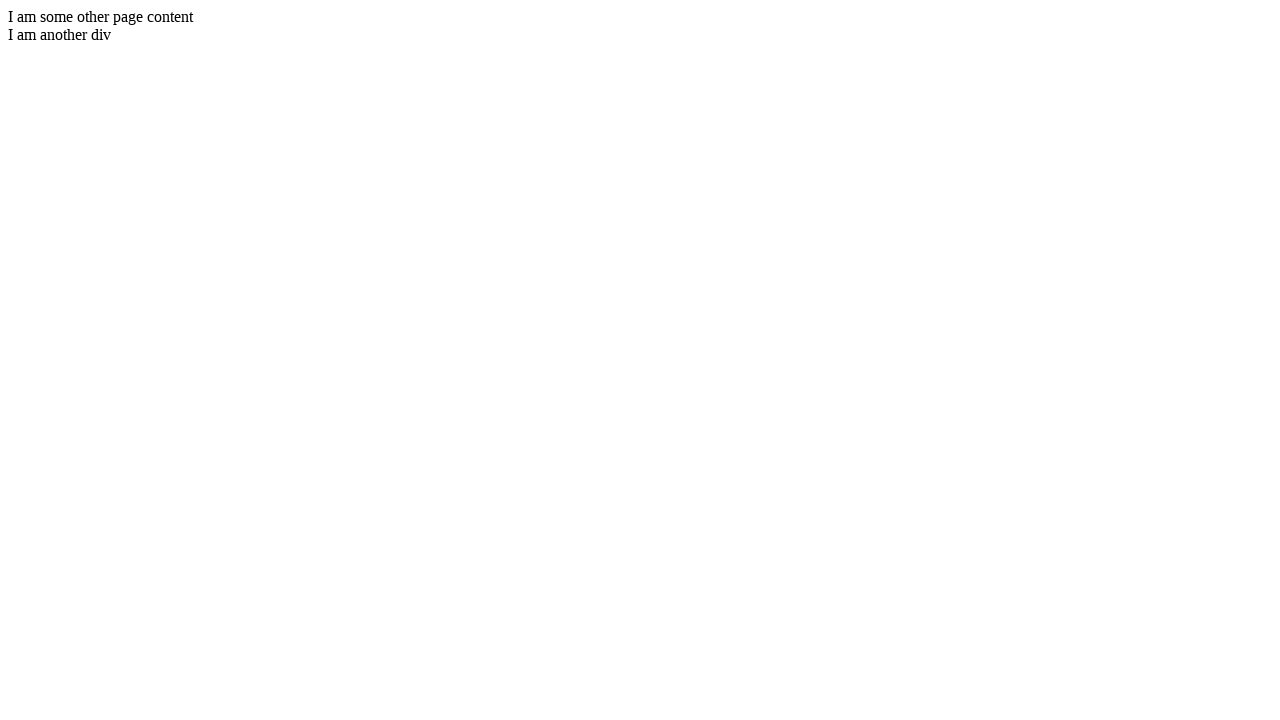

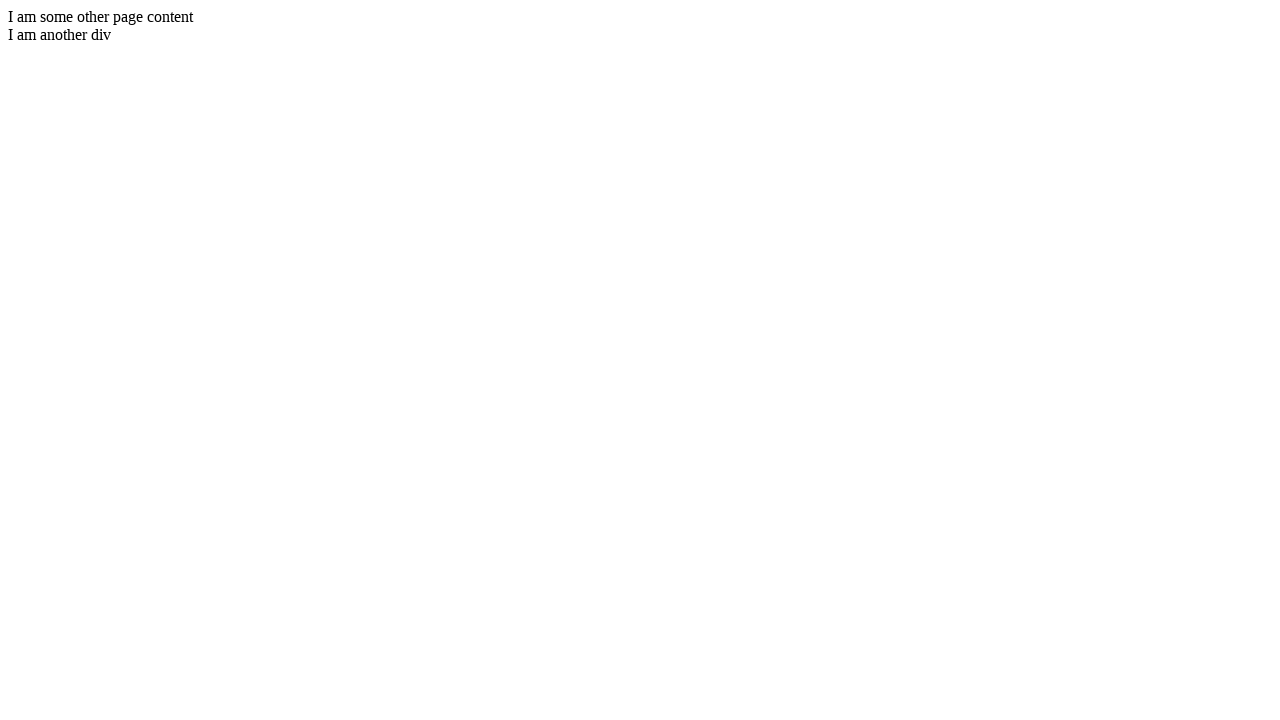